Tests navigation through the Shifting Content example by clicking on links and verifying that menu items are displayed on the resulting page.

Starting URL: https://the-internet.herokuapp.com/

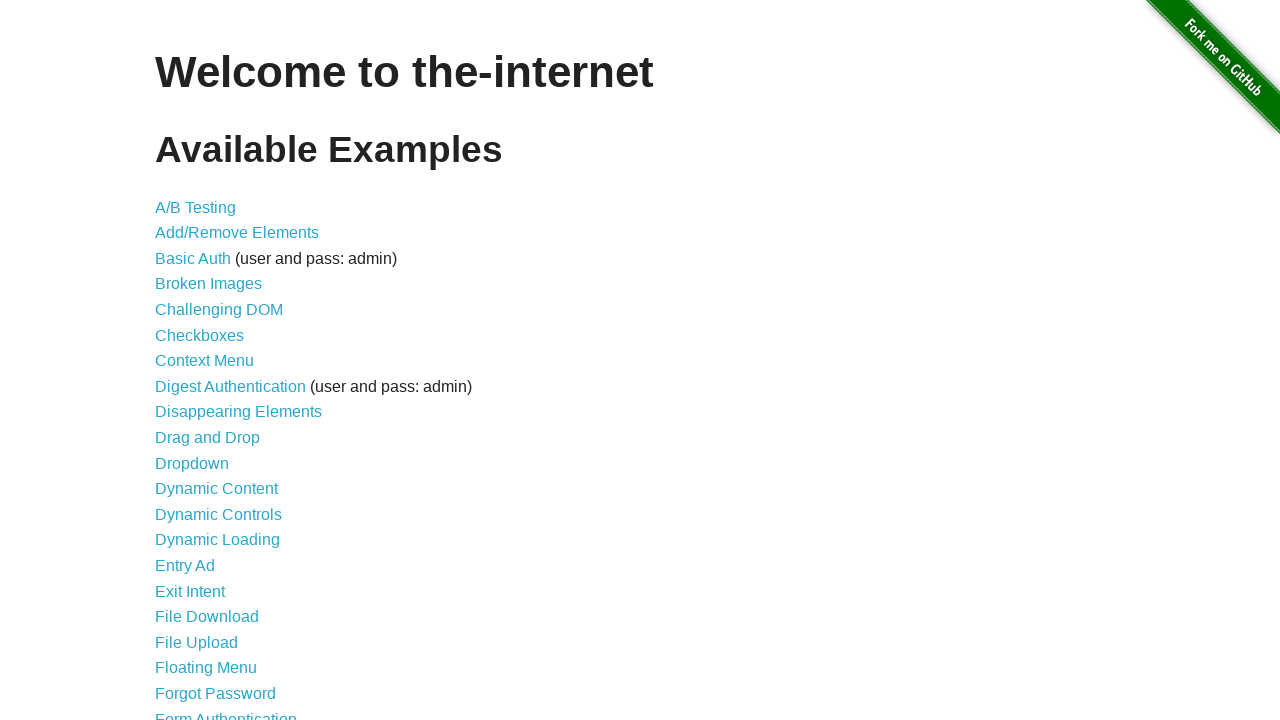

Clicked on 'Shifting Content' link at (212, 523) on text=Shifting Content
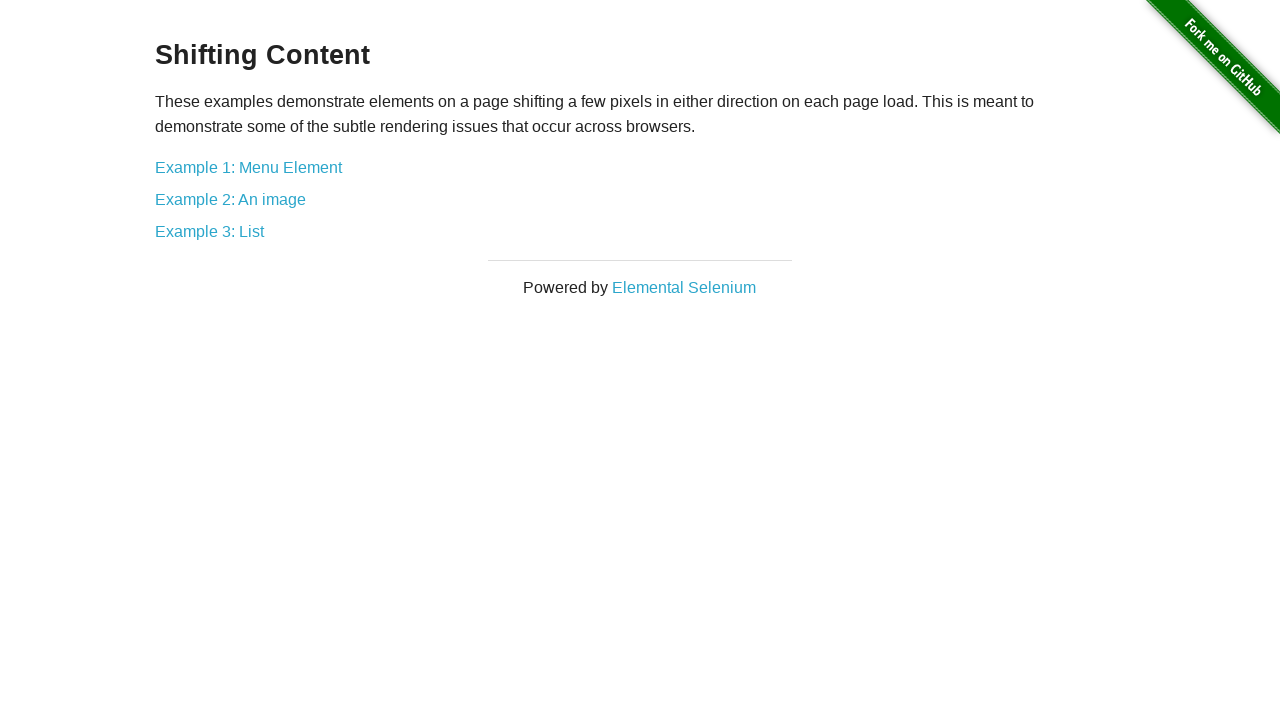

Clicked on 'Example 1: Menu Element' link at (248, 167) on text=Example 1: Menu Element
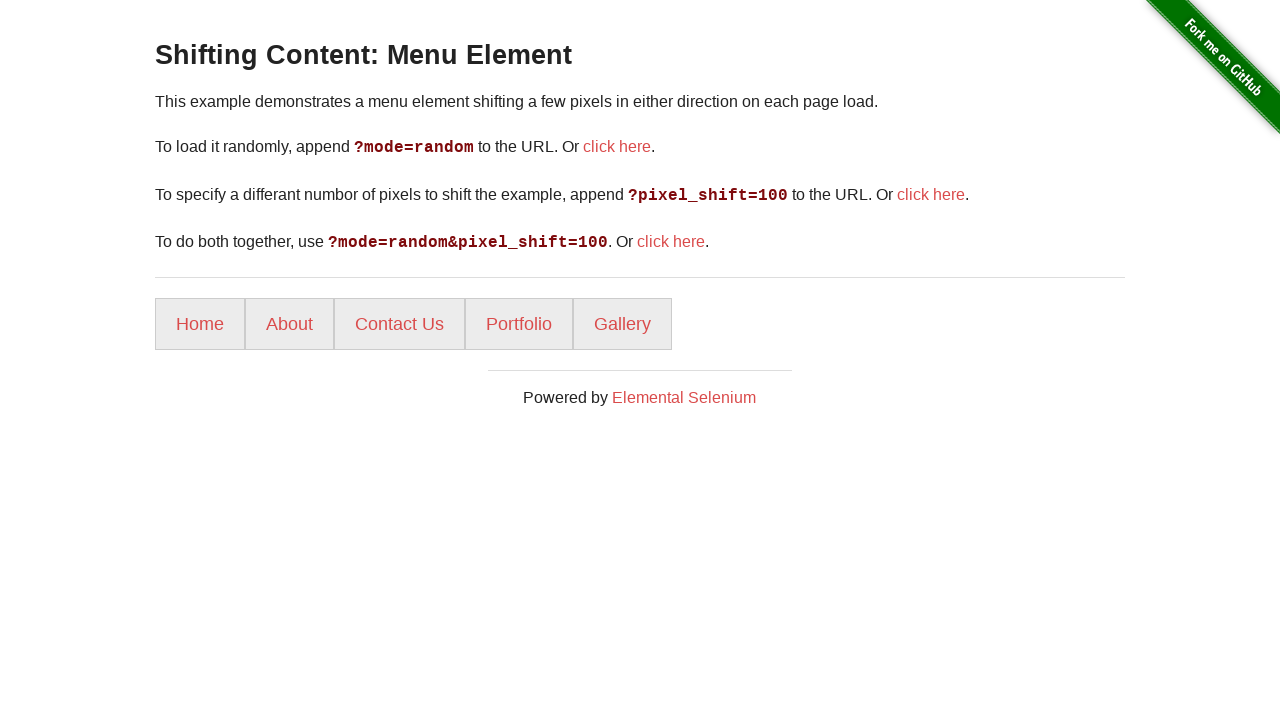

Menu items loaded and verified
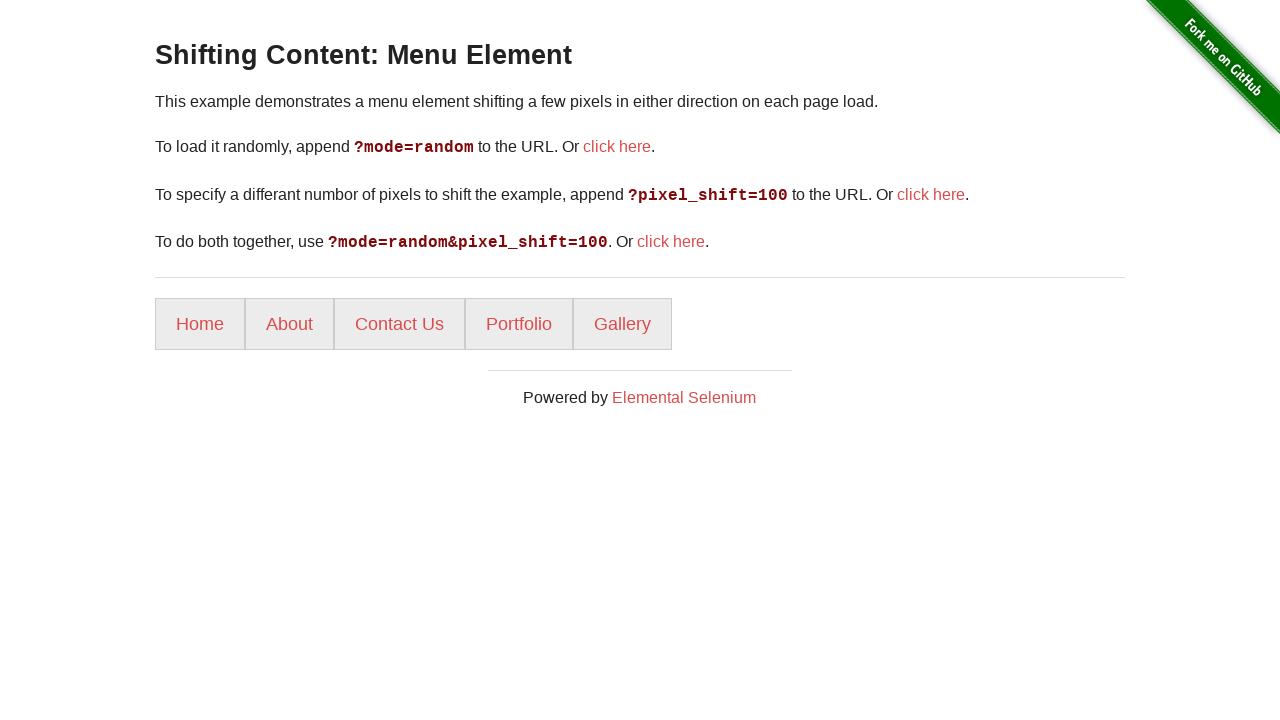

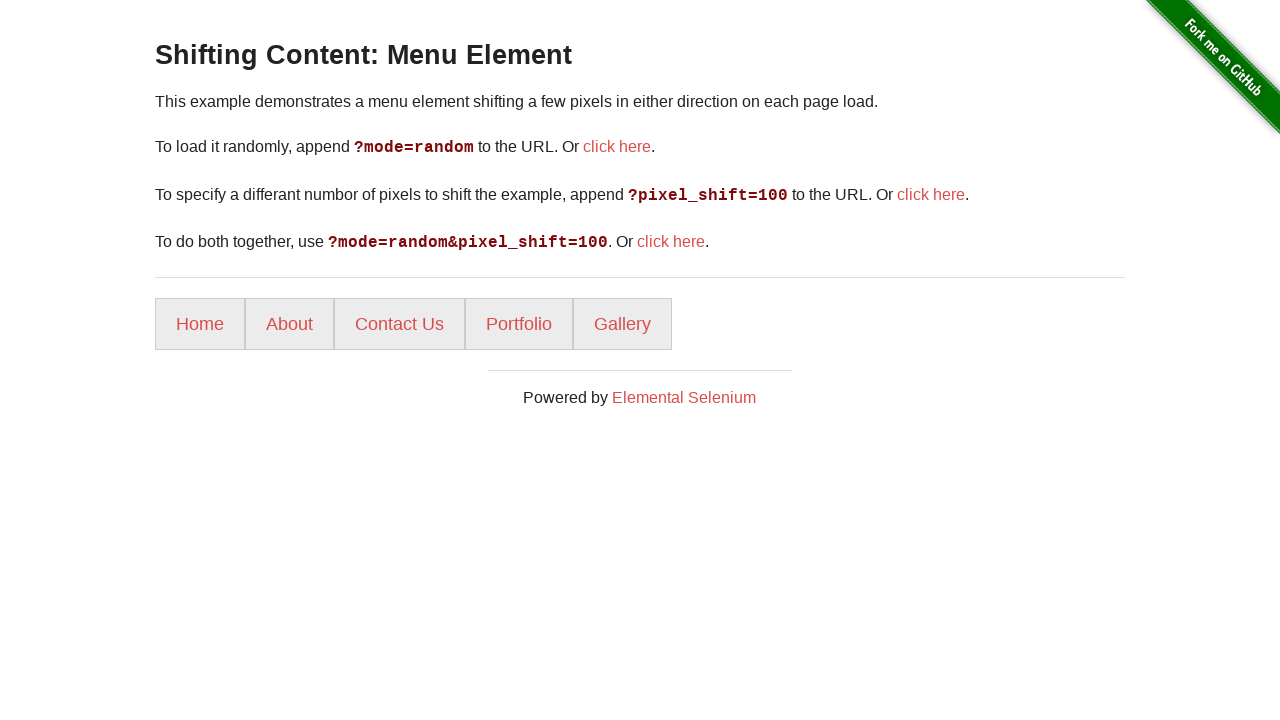